Tests multi-select dropdown functionality by holding CTRL key and clicking multiple options to select them simultaneously in a standard HTML select element.

Starting URL: https://demoqa.com/select-menu

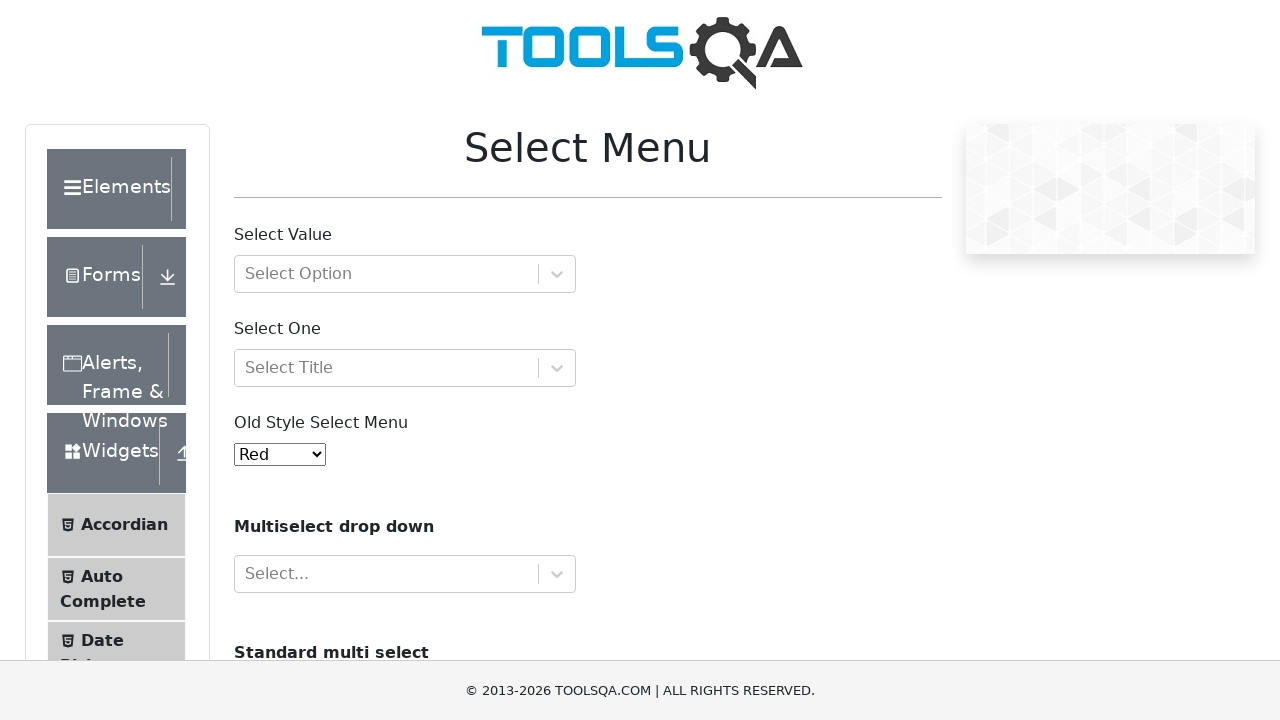

Waited for multi-select dropdown to load
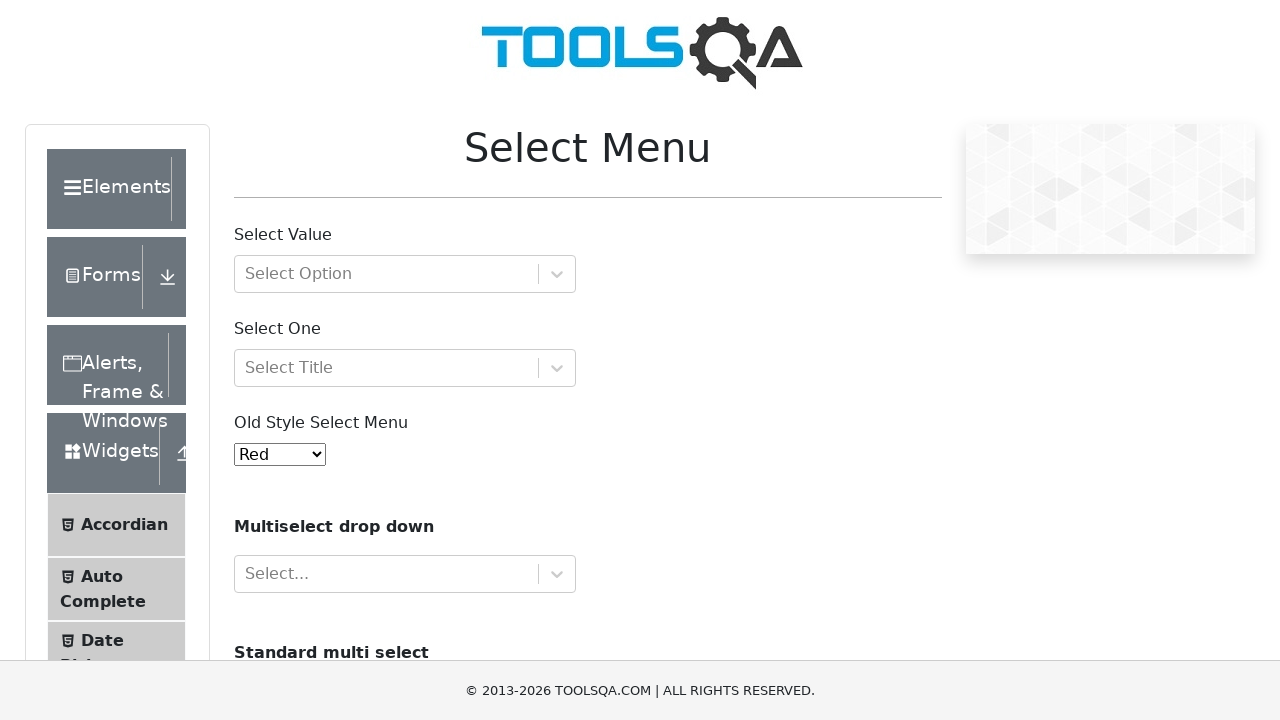

Scrolled multi-select dropdown into view
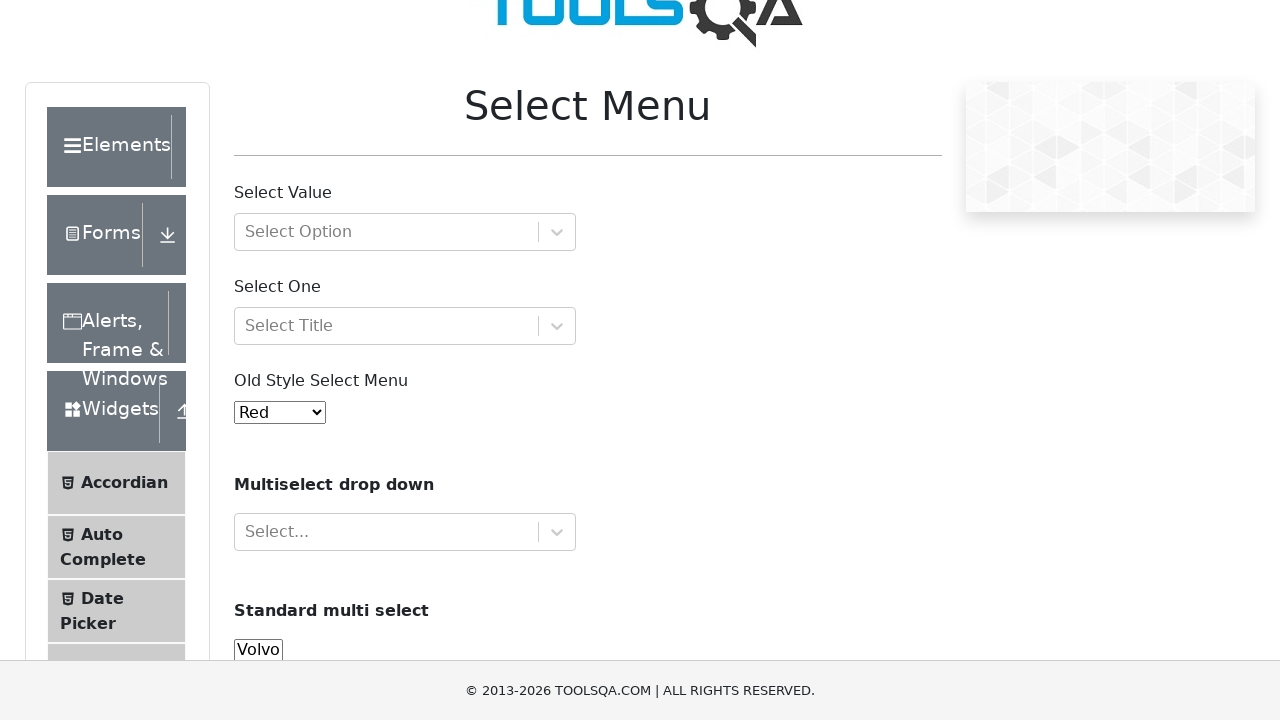

Selected 'Volvo' (option 1) with CTRL key held at (258, 650) on select[name='cars'] option:nth-child(1)
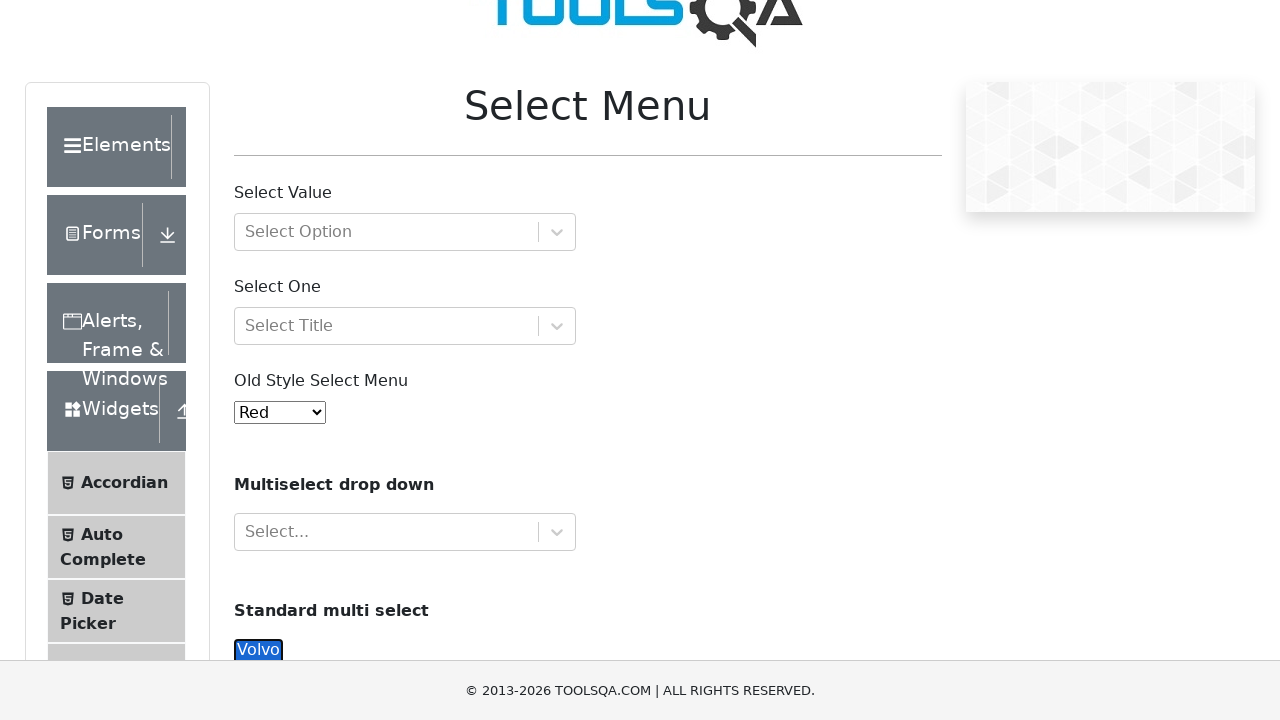

Selected 'Opel' (option 3) with CTRL key held for multi-select at (258, 82) on select[name='cars'] option:nth-child(3)
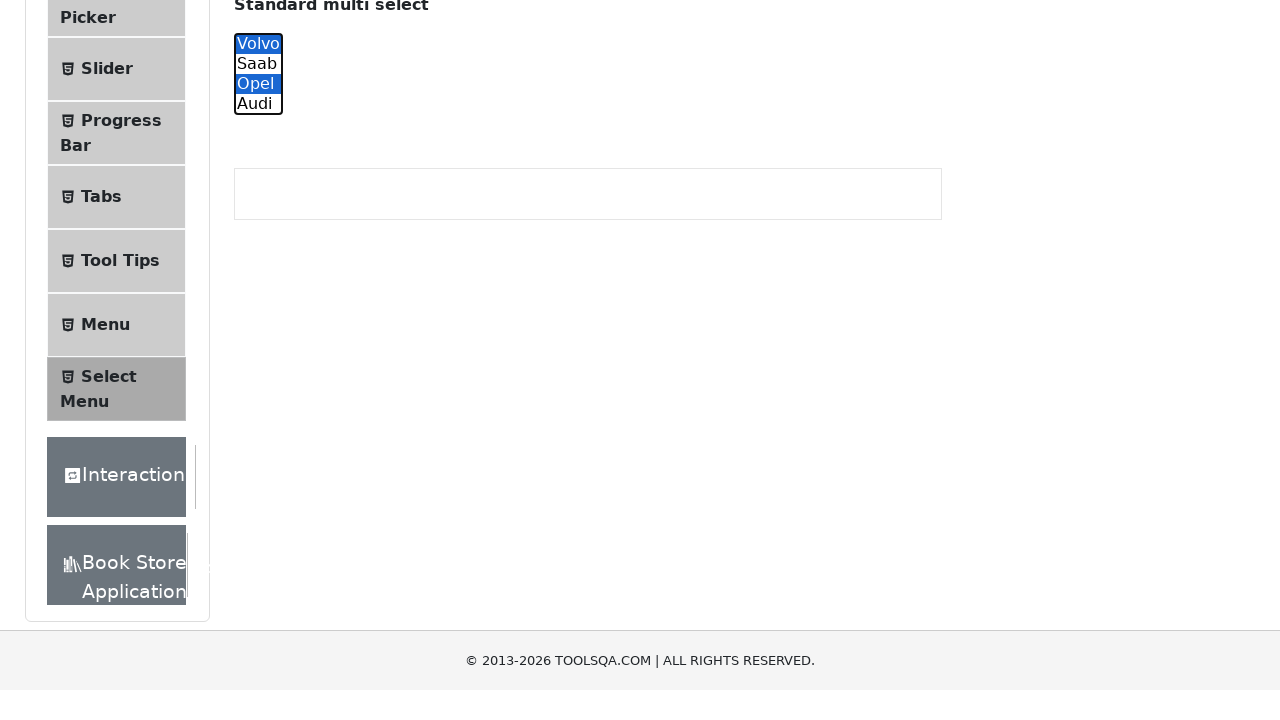

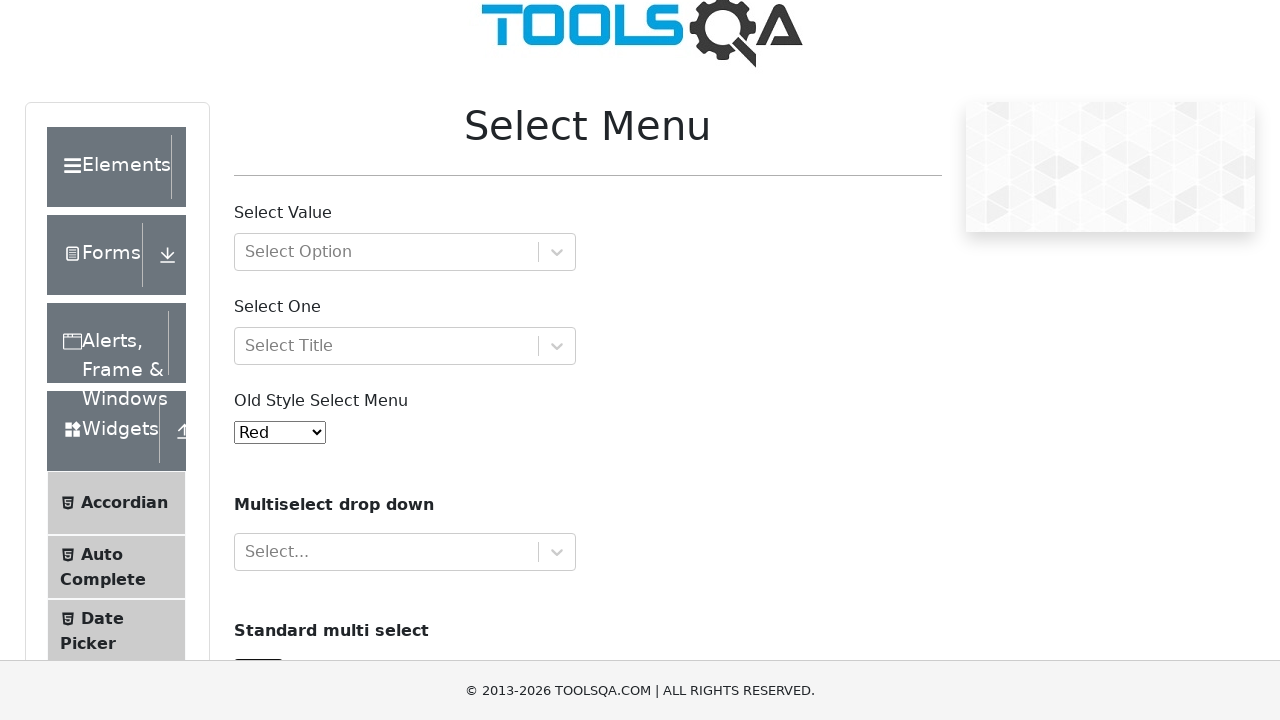